Creates a new paste on Pastebin with simple text "Hello from WebDriver", sets 10-minute expiration, and names it "helloweb"

Starting URL: https://pastebin.com

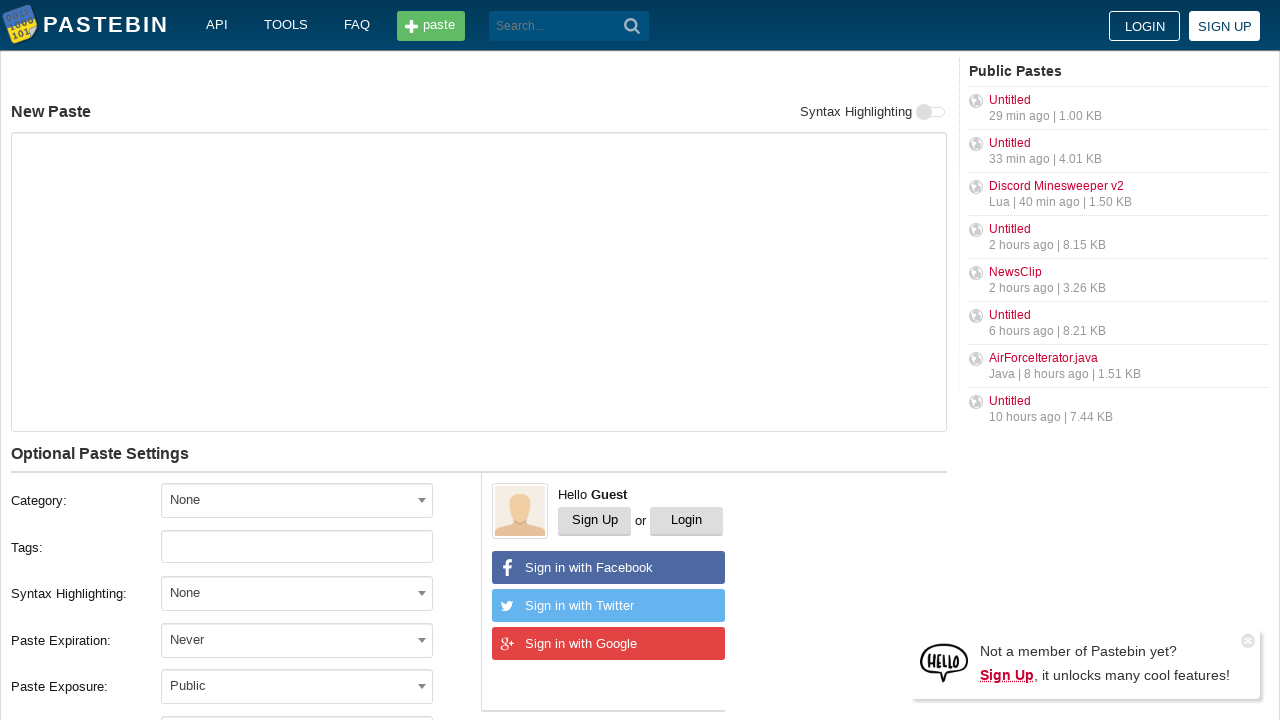

Filled paste text area with 'Hello from WebDriver' on #postform-text
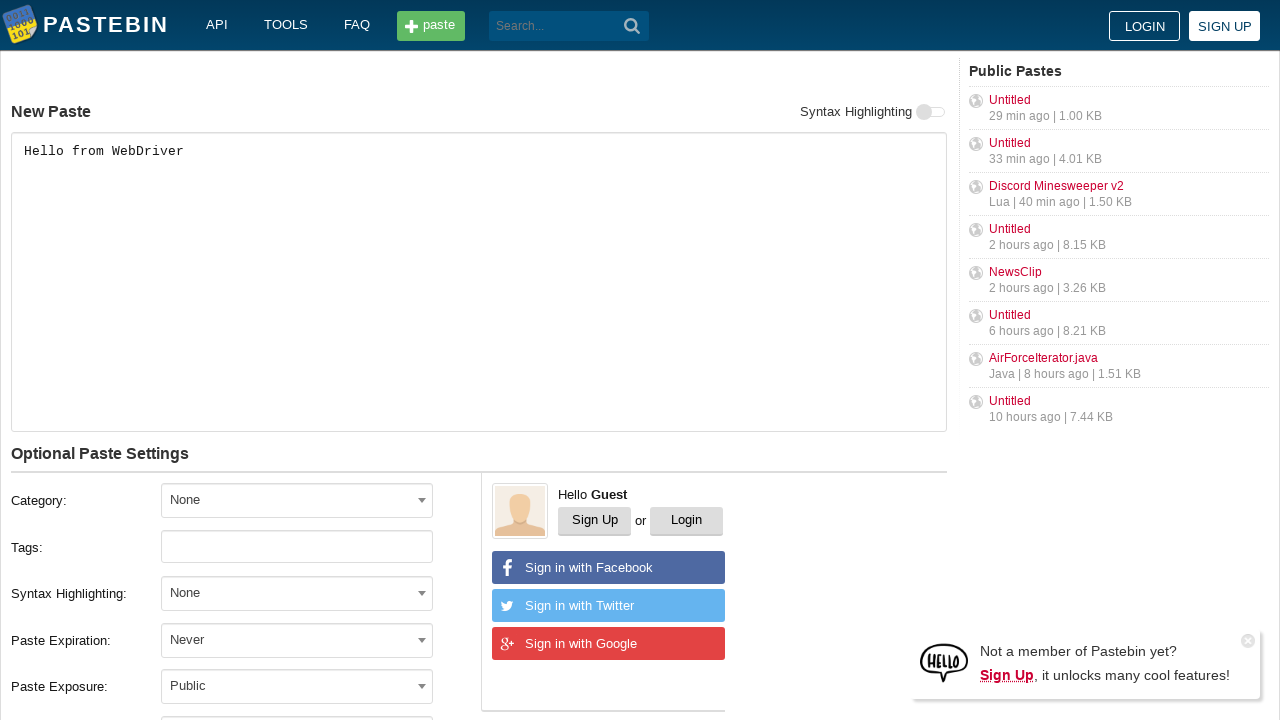

Clicked expiration time dropdown at (297, 640) on #select2-postform-expiration-container
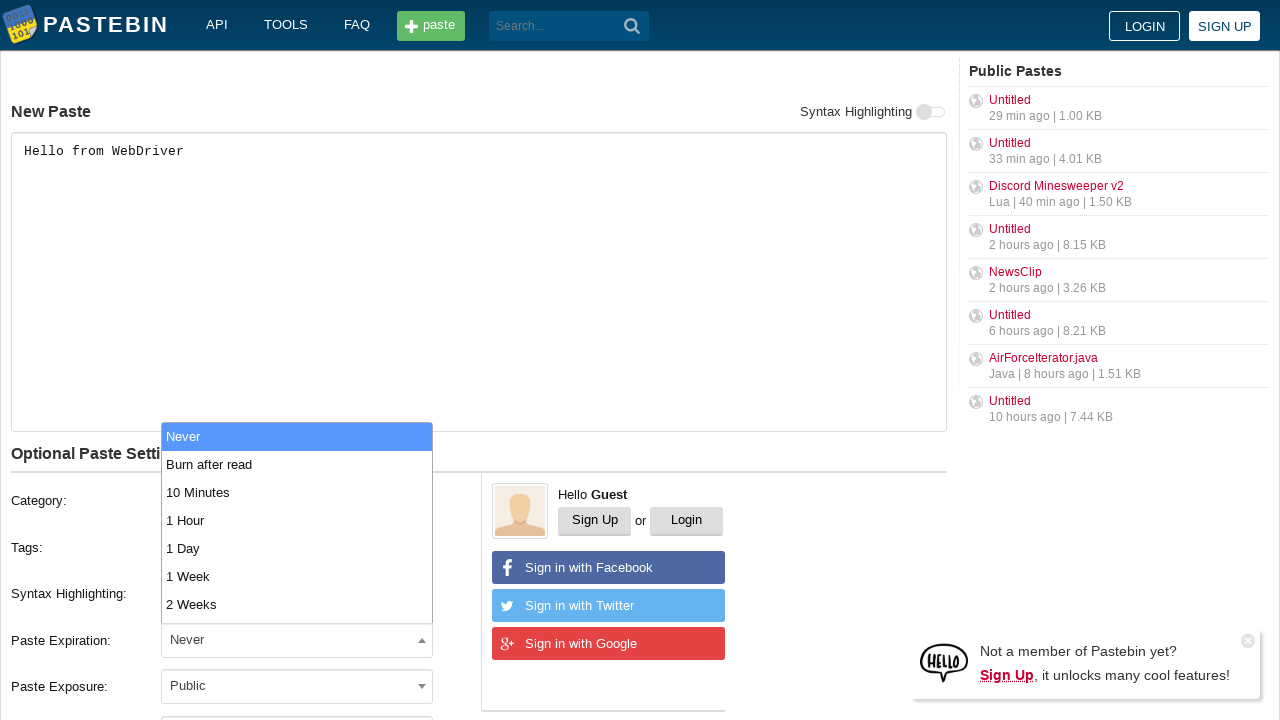

Selected 10 Minutes expiration option at (297, 492) on xpath=//li[contains(text(), '10 Minutes')]
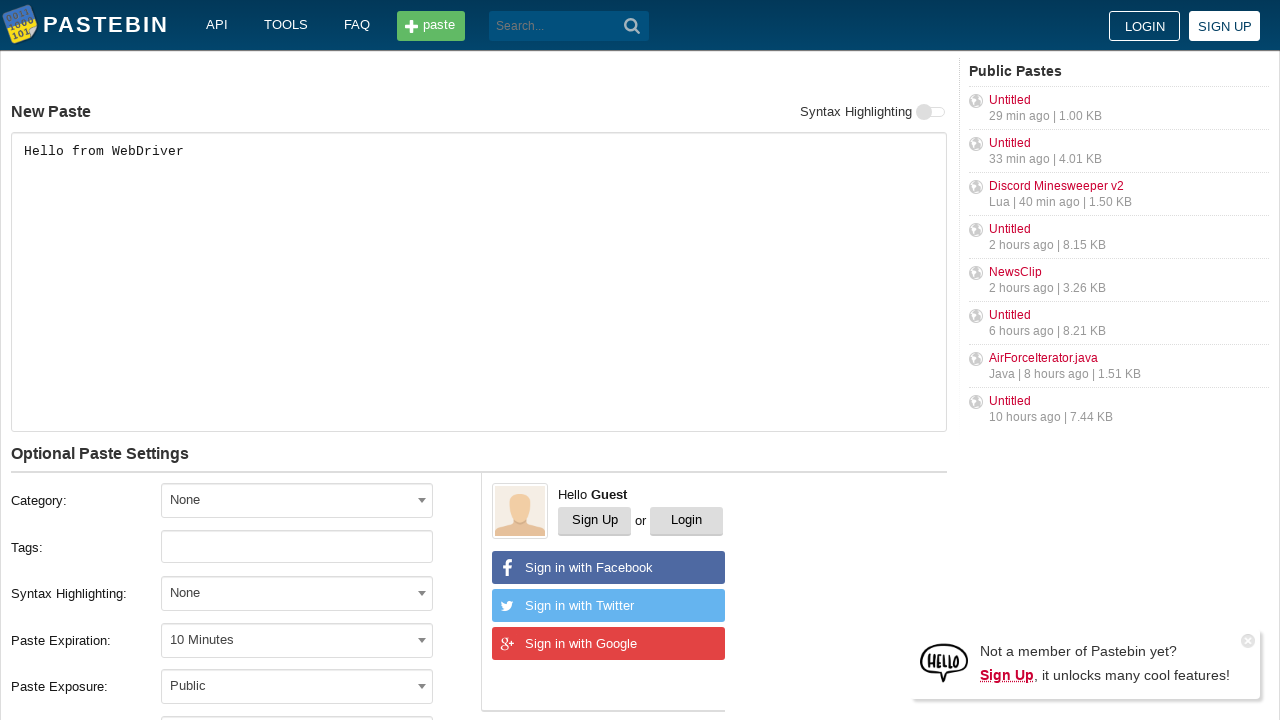

Filled paste name with 'helloweb' on #postform-name
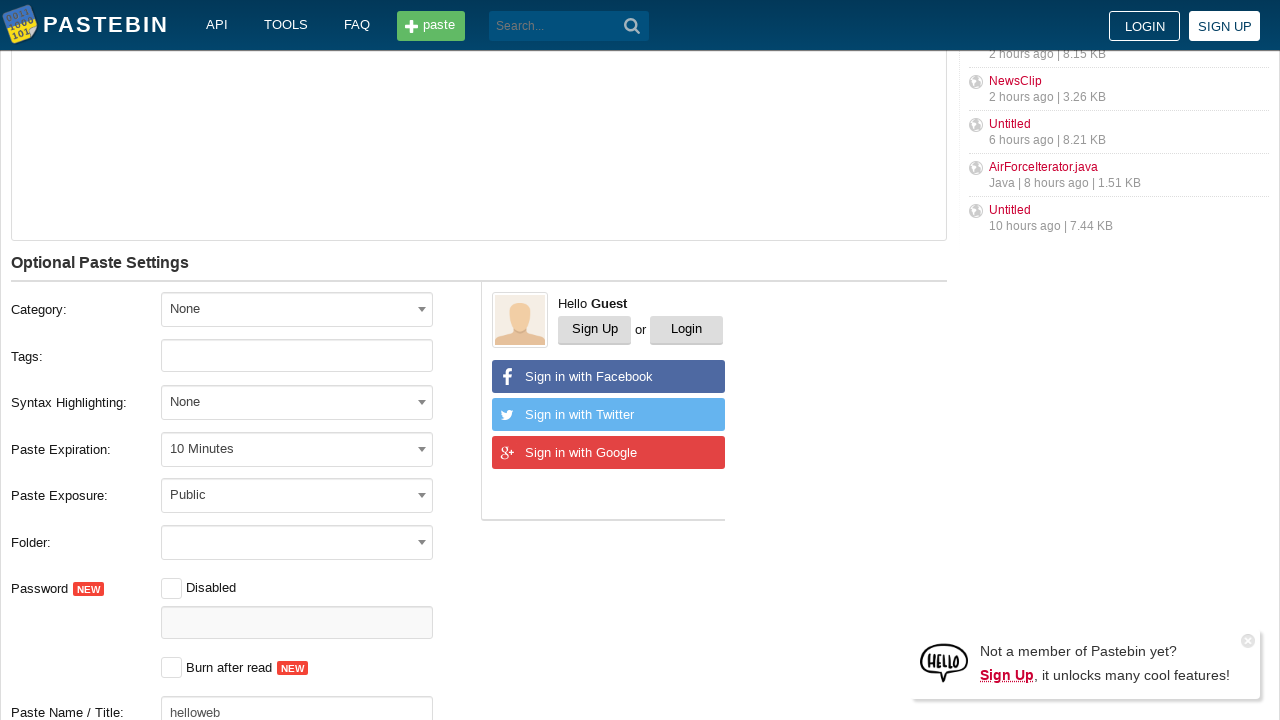

Clicked Create New Paste button at (632, 26) on button[type='submit']
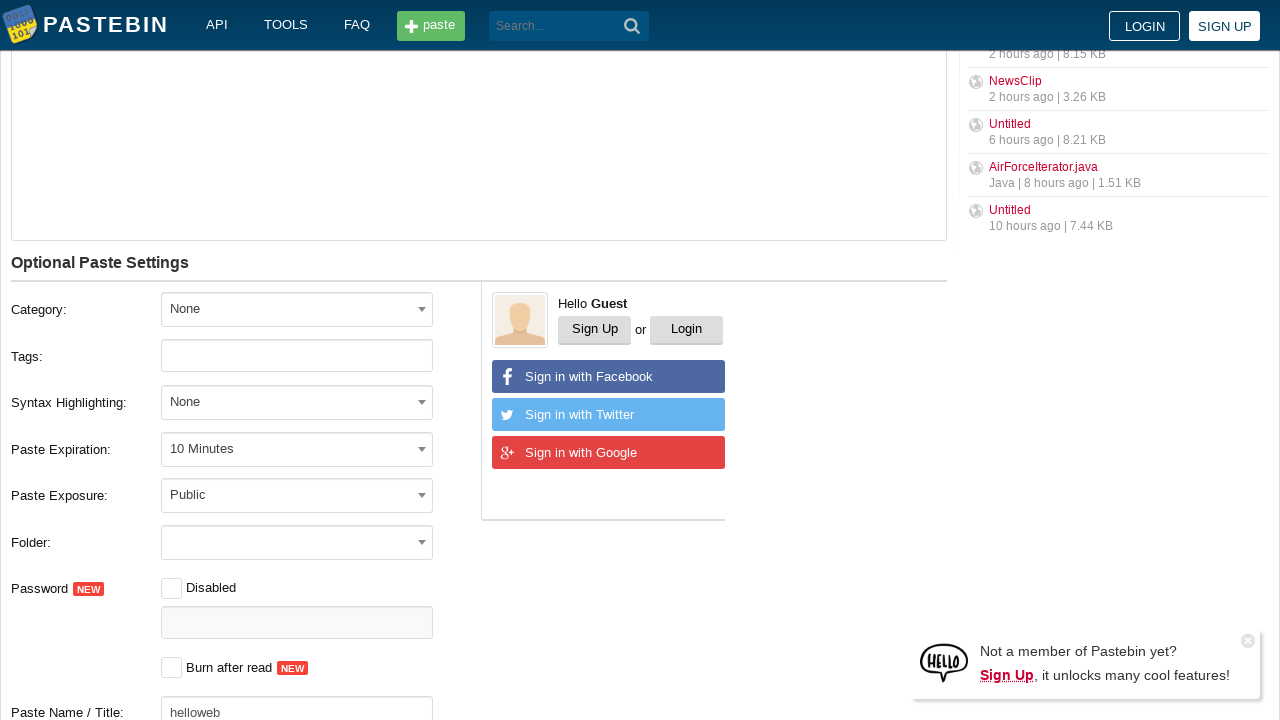

Paste created successfully and results page loaded
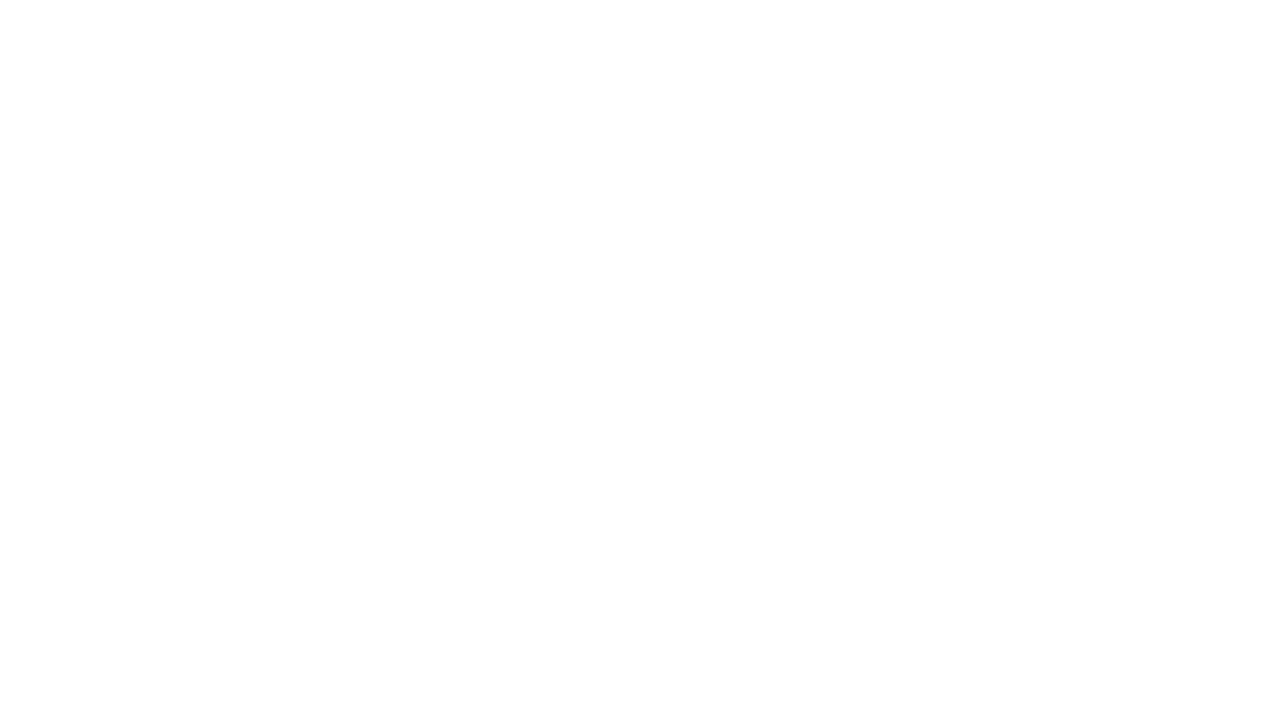

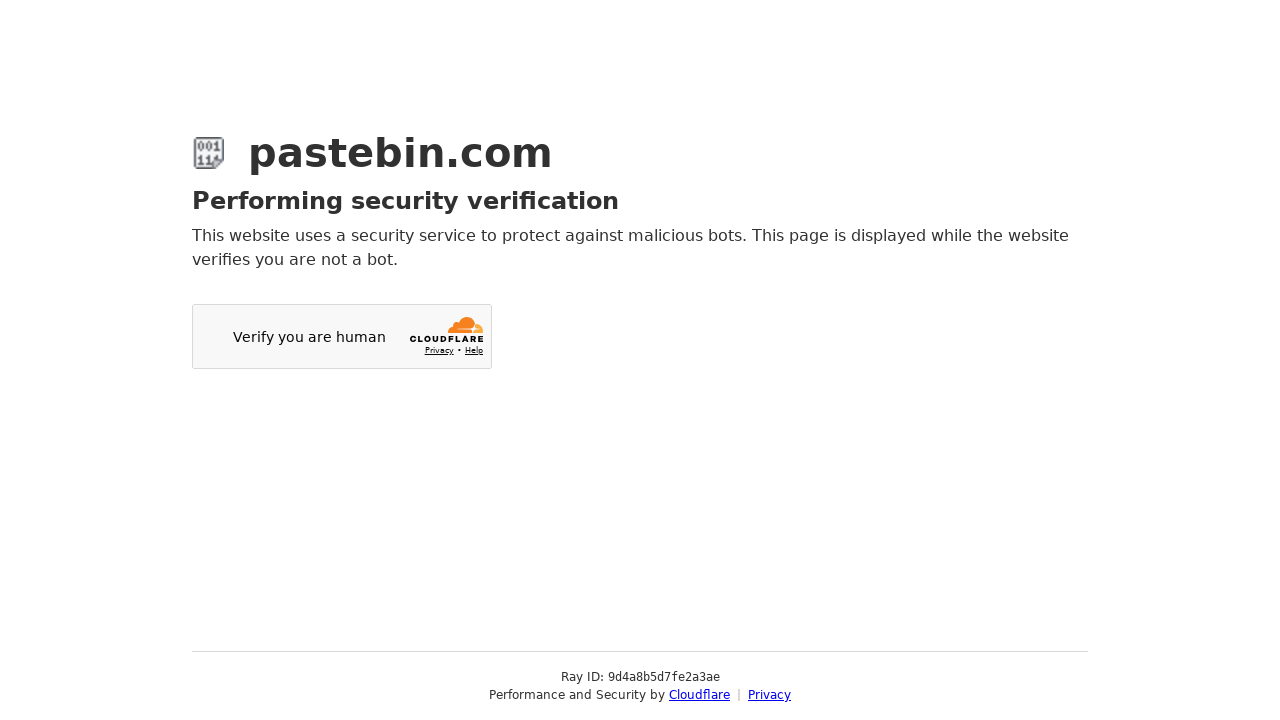